Tests jQuery UI tooltip functionality by navigating to the demo page, switching to the iframe containing the demo, and hovering over an input field to trigger the tooltip display.

Starting URL: https://jqueryui.com/tooltip/

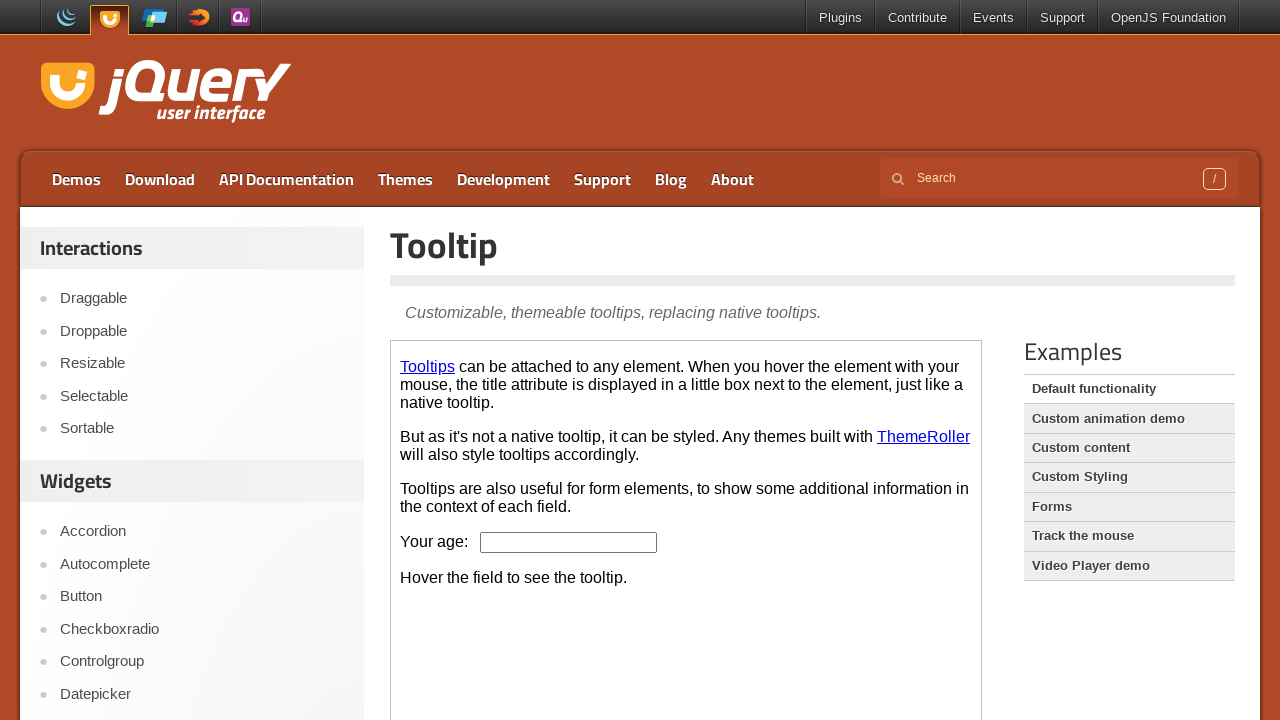

Navigated to jQuery UI tooltip demo page
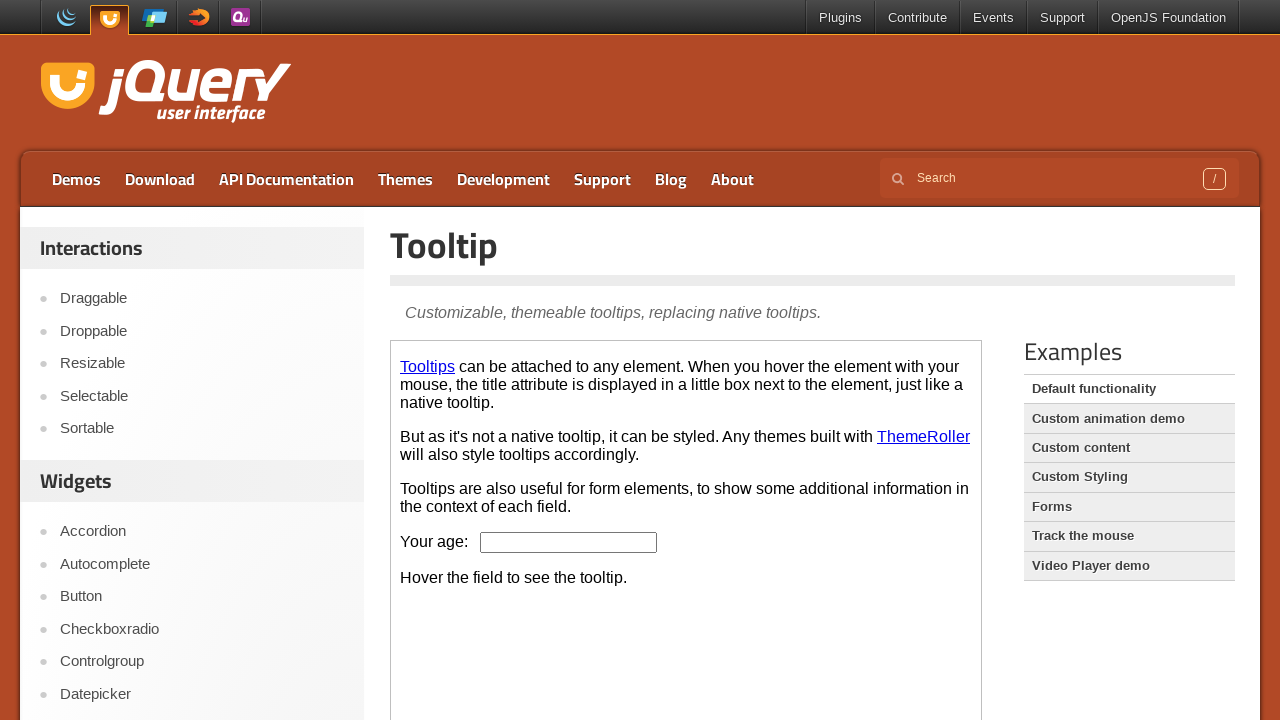

Located demo iframe
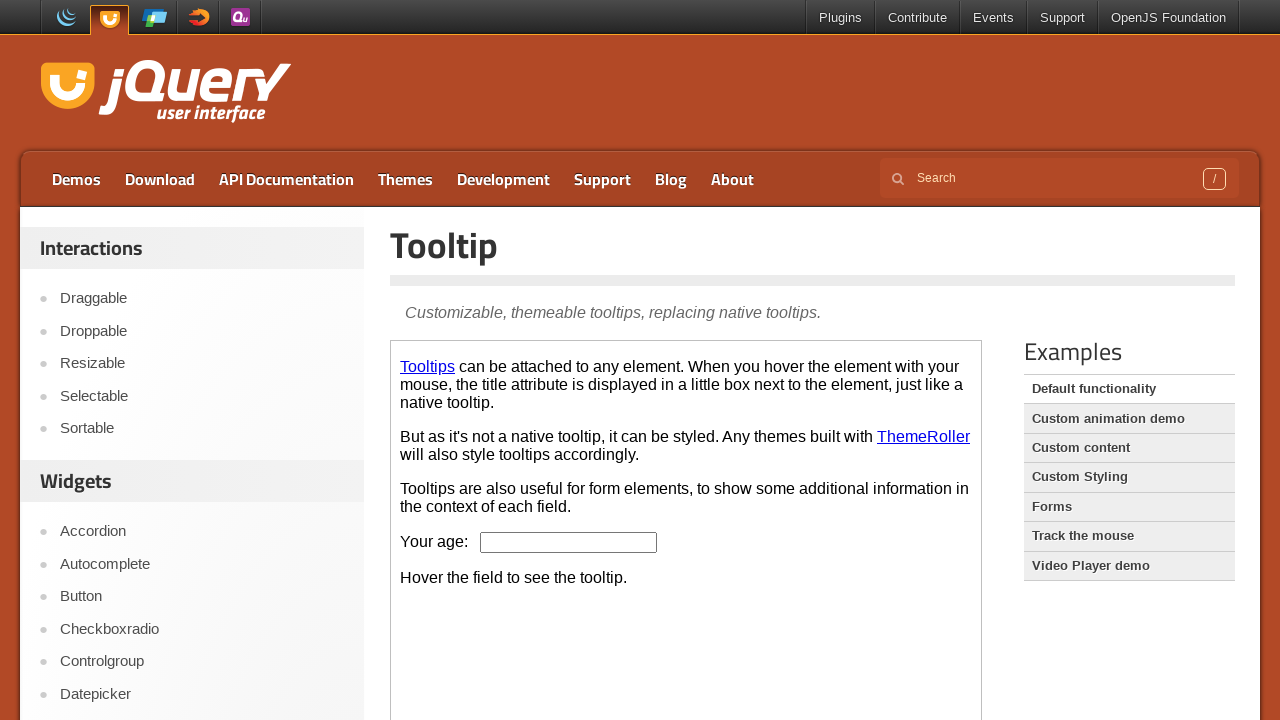

Hovered over age input field to trigger tooltip at (569, 542) on iframe.demo-frame >> internal:control=enter-frame >> #age
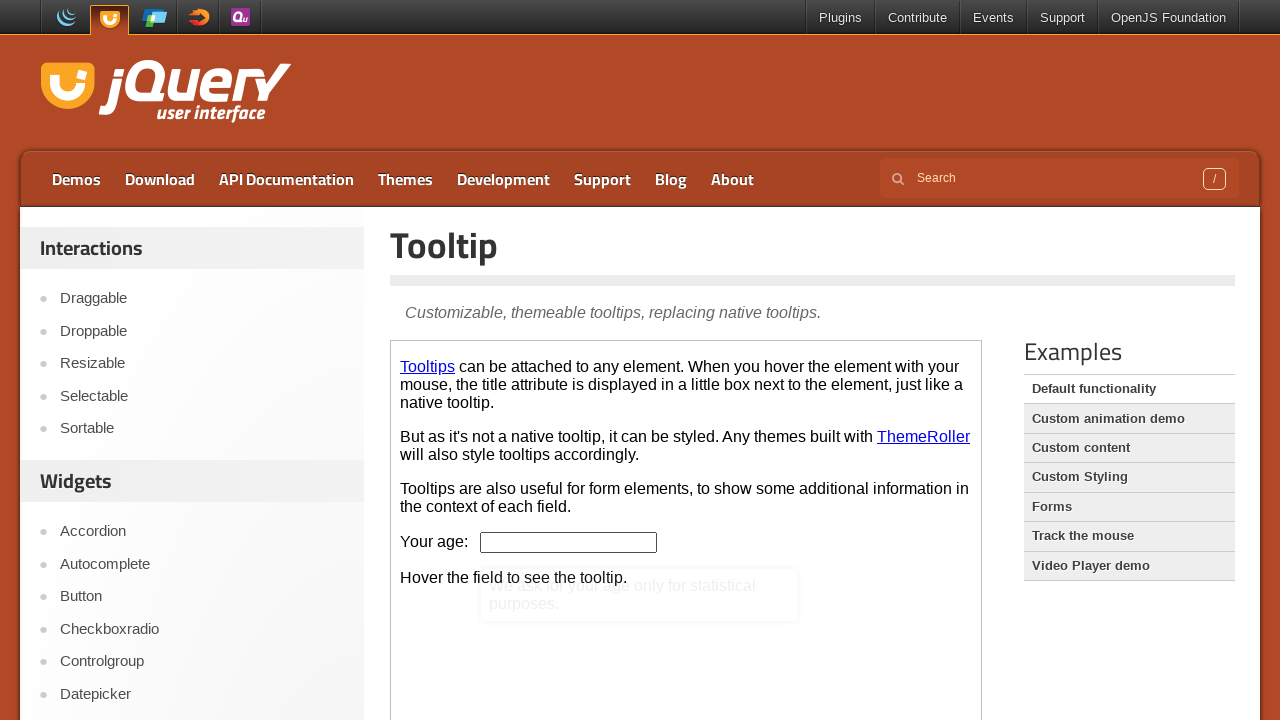

Waited for tooltip to fully display
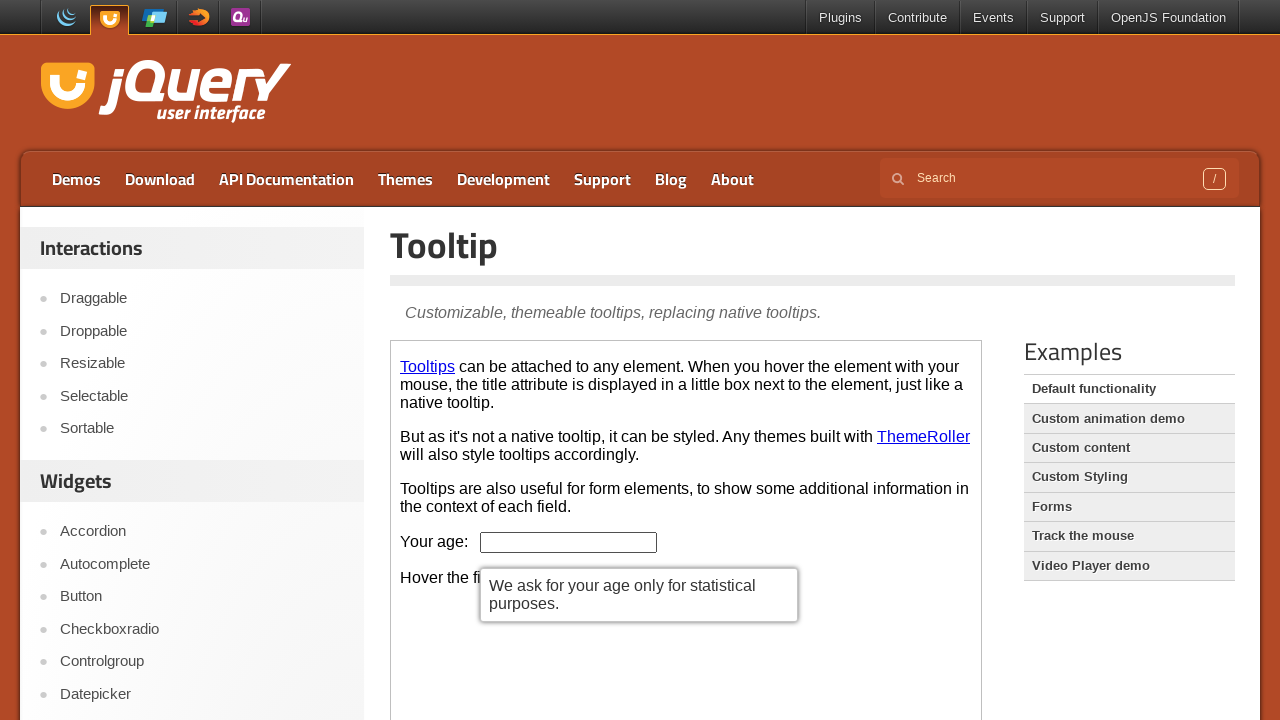

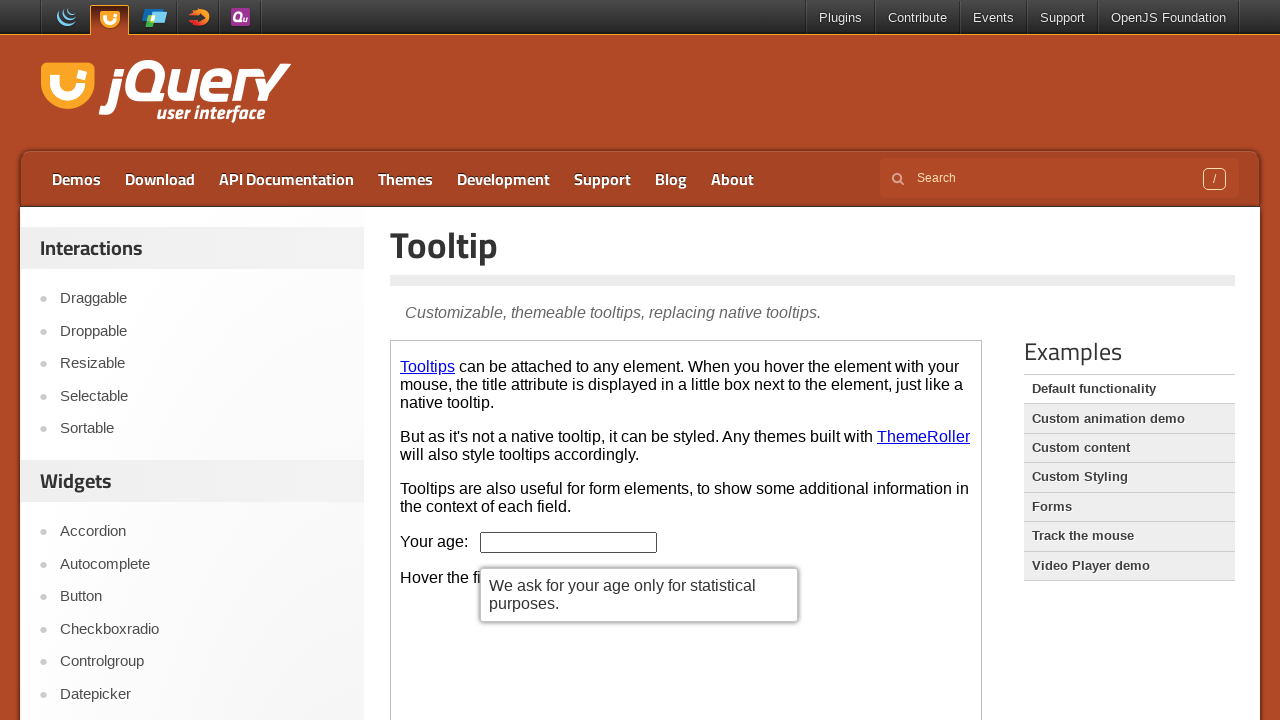